Tests Ajio's search and filter functionality by searching for bags, applying gender and category filters

Starting URL: https://www.ajio.com/

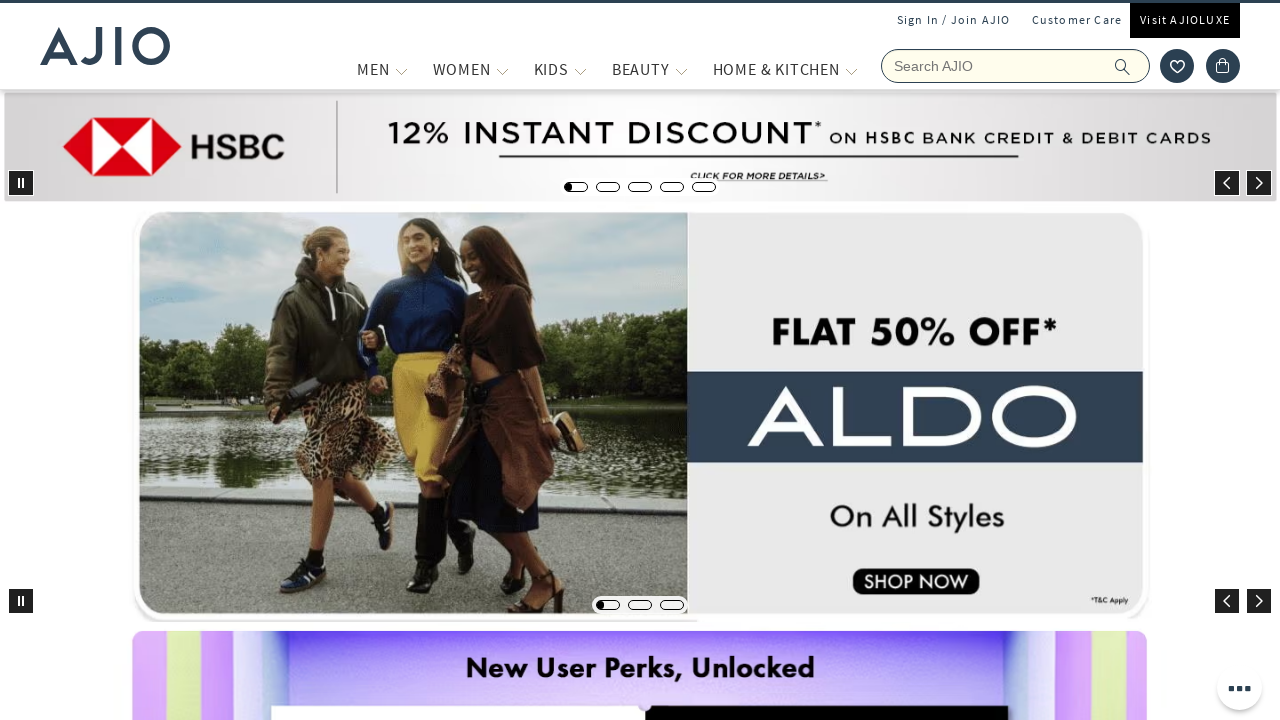

Filled search field with 'bags' on input.react-autosuggest__input
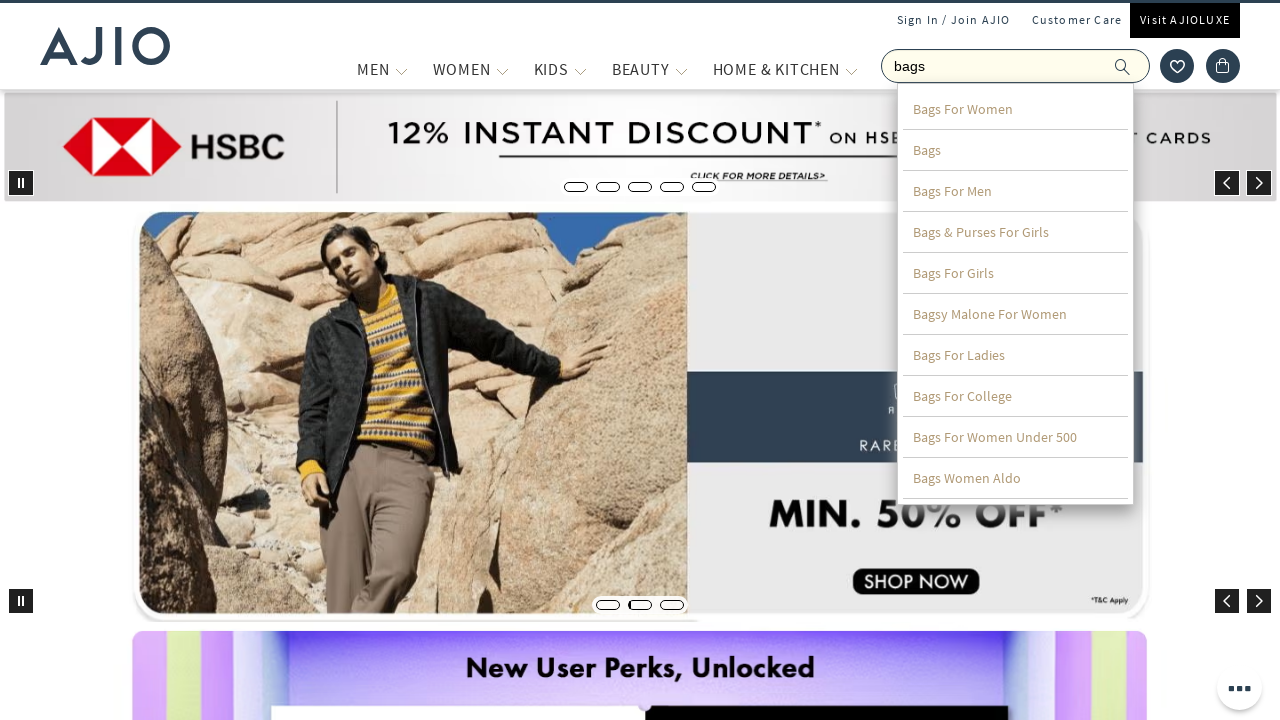

Clicked search button to search for bags at (1123, 66) on span.ic-search
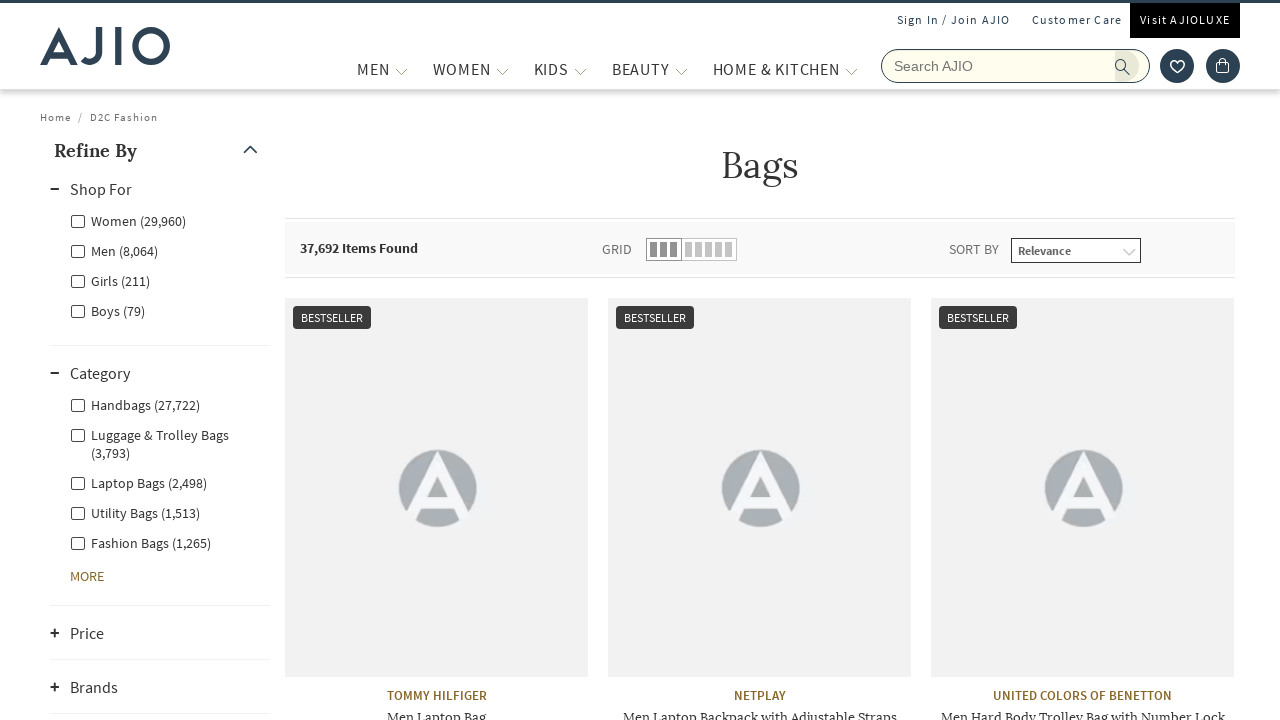

Search results loaded with brand information
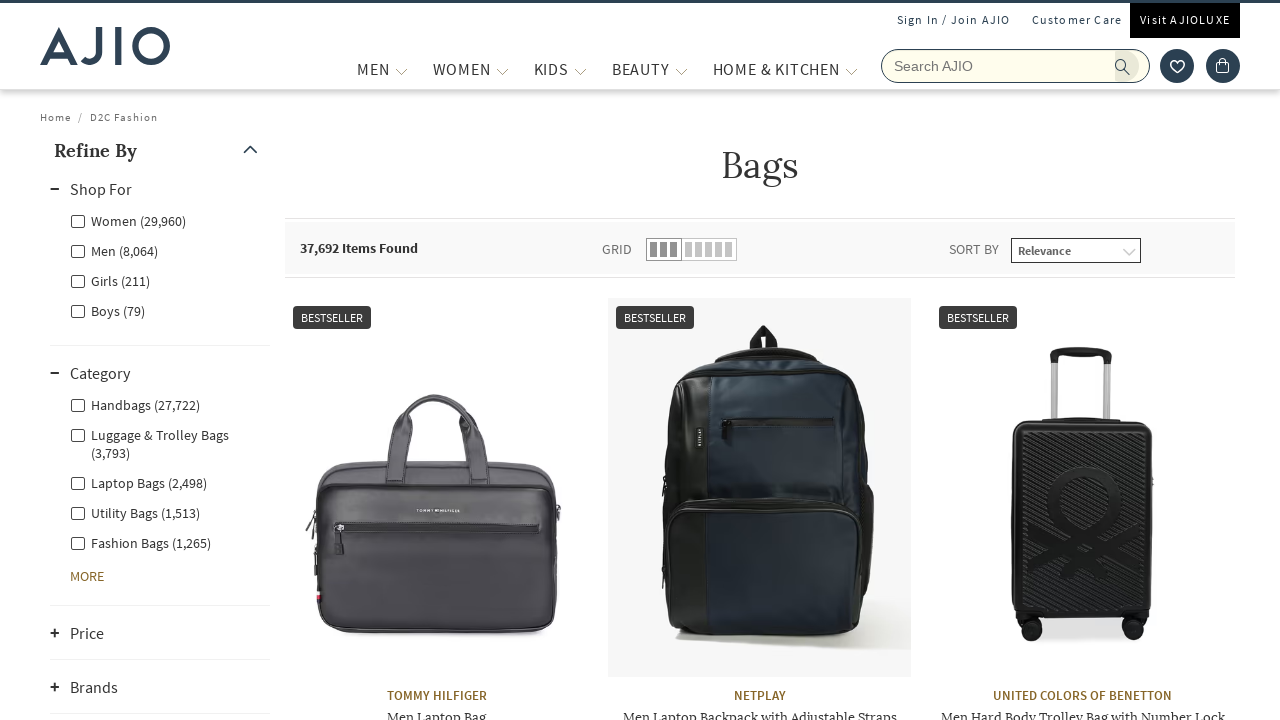

Applied Men gender filter at (114, 250) on label.facet-linkname-genderfilter.facet-linkname-Men
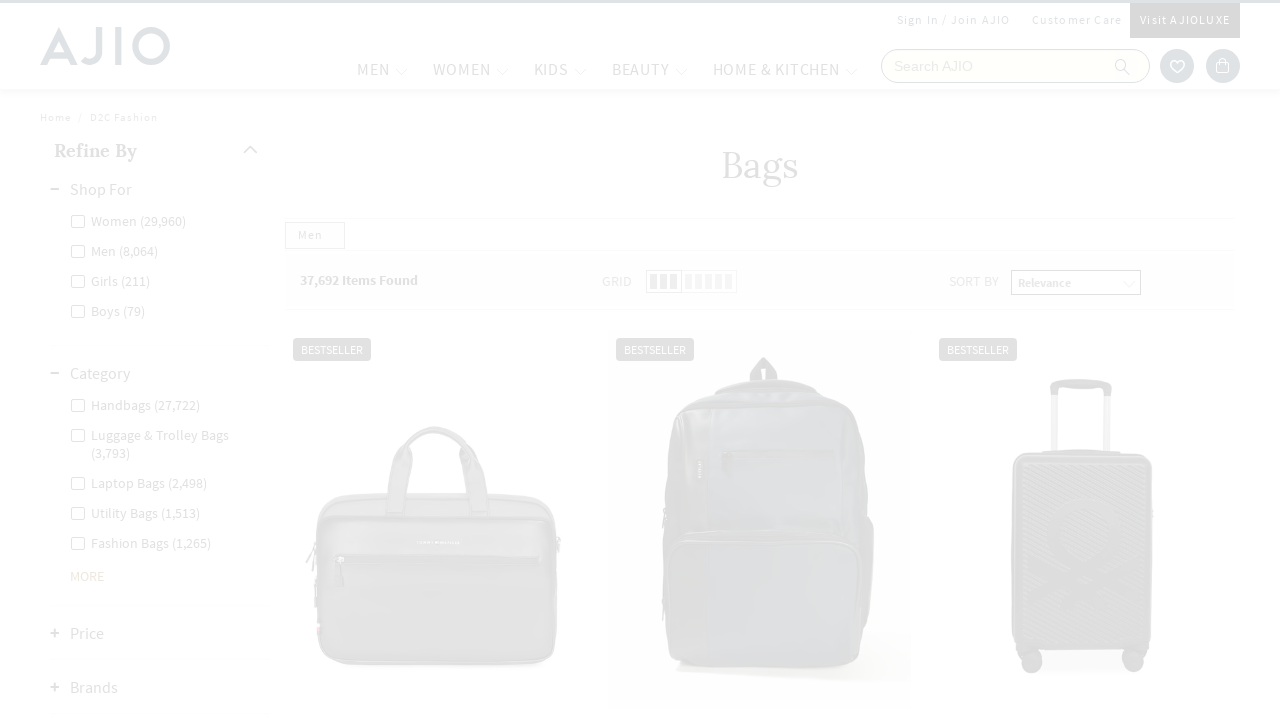

Waited for gender filter to apply
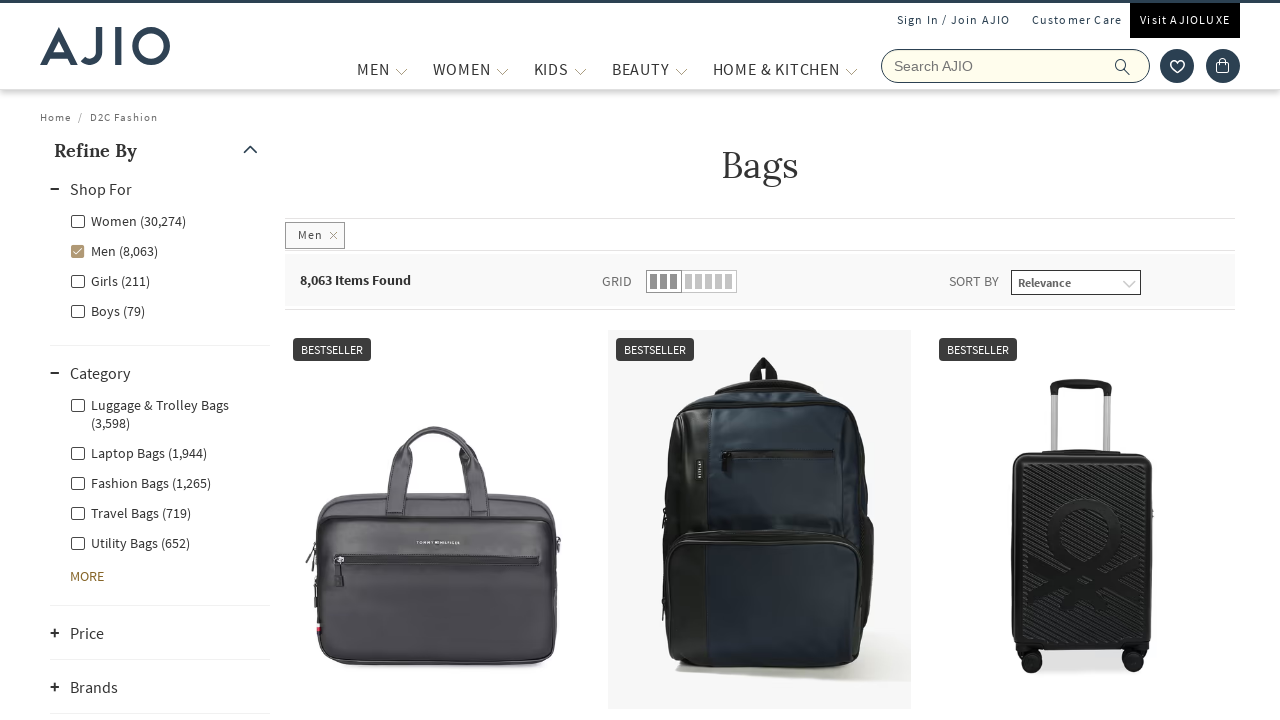

Applied Fashion Bags category filter at (140, 482) on label:has-text('Fashion Bags')
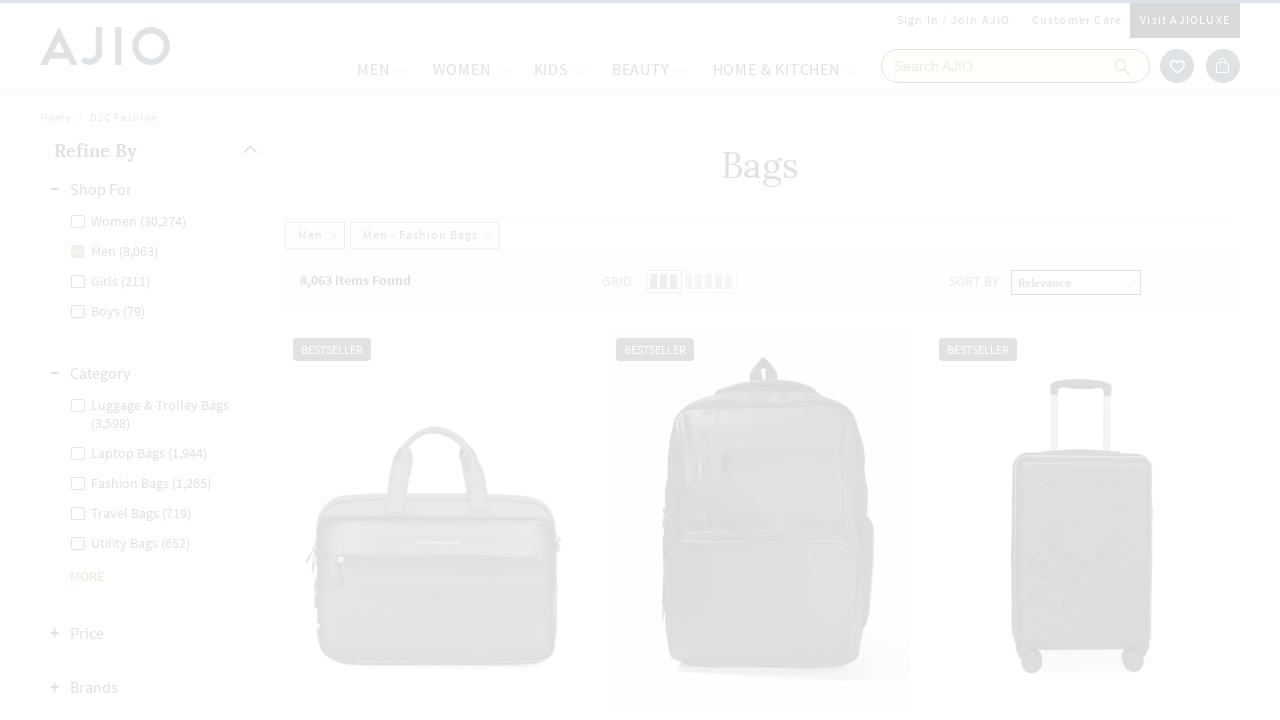

Waited for category filter results to update
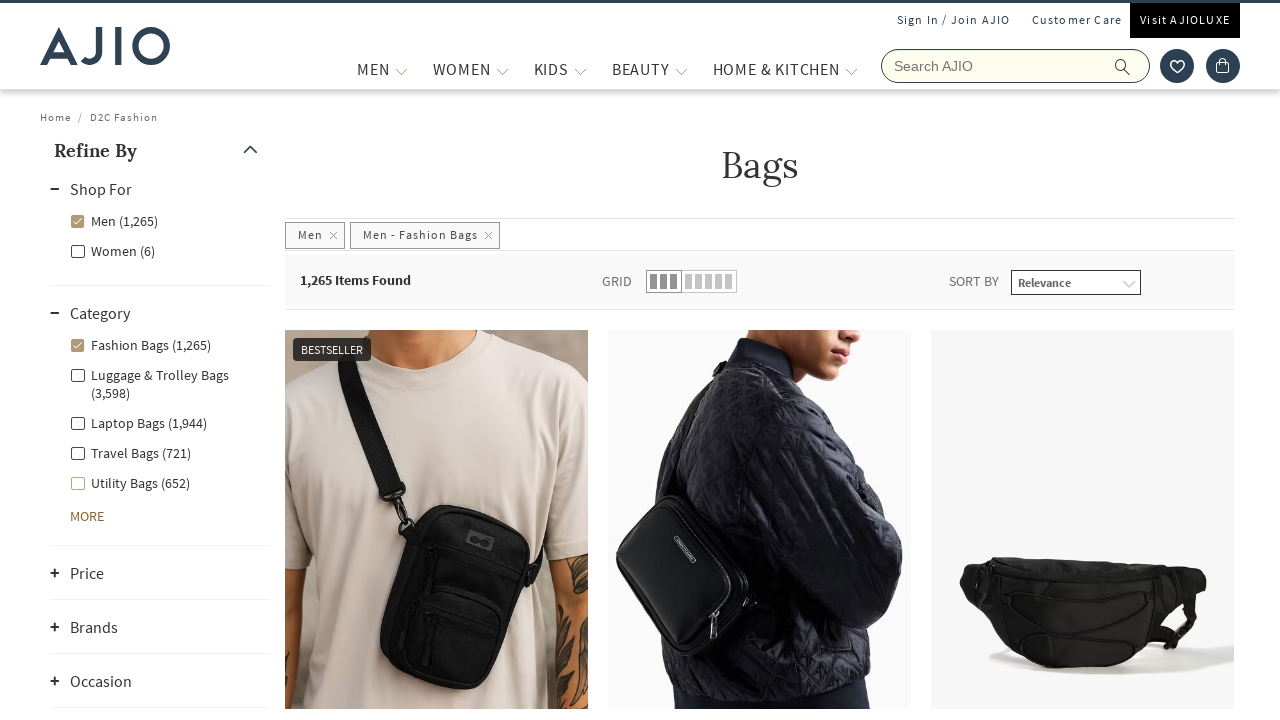

Verified result count element is visible
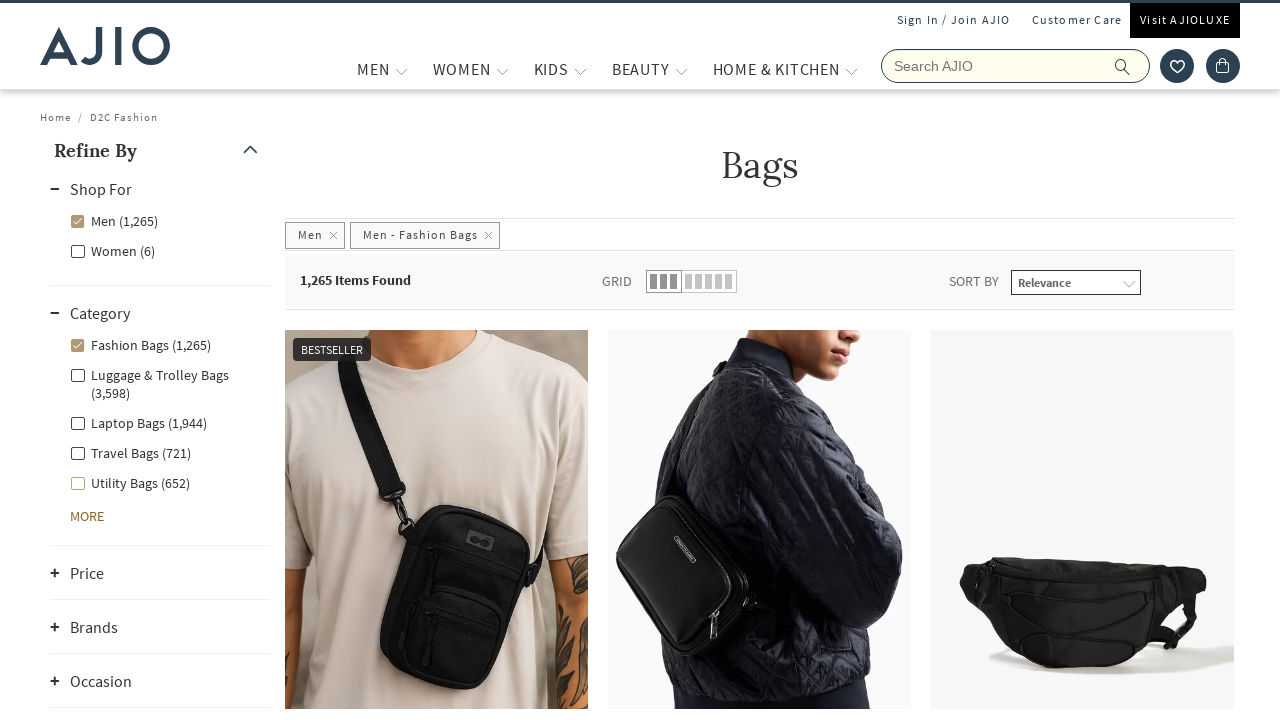

Verified brand information is displayed in filtered results
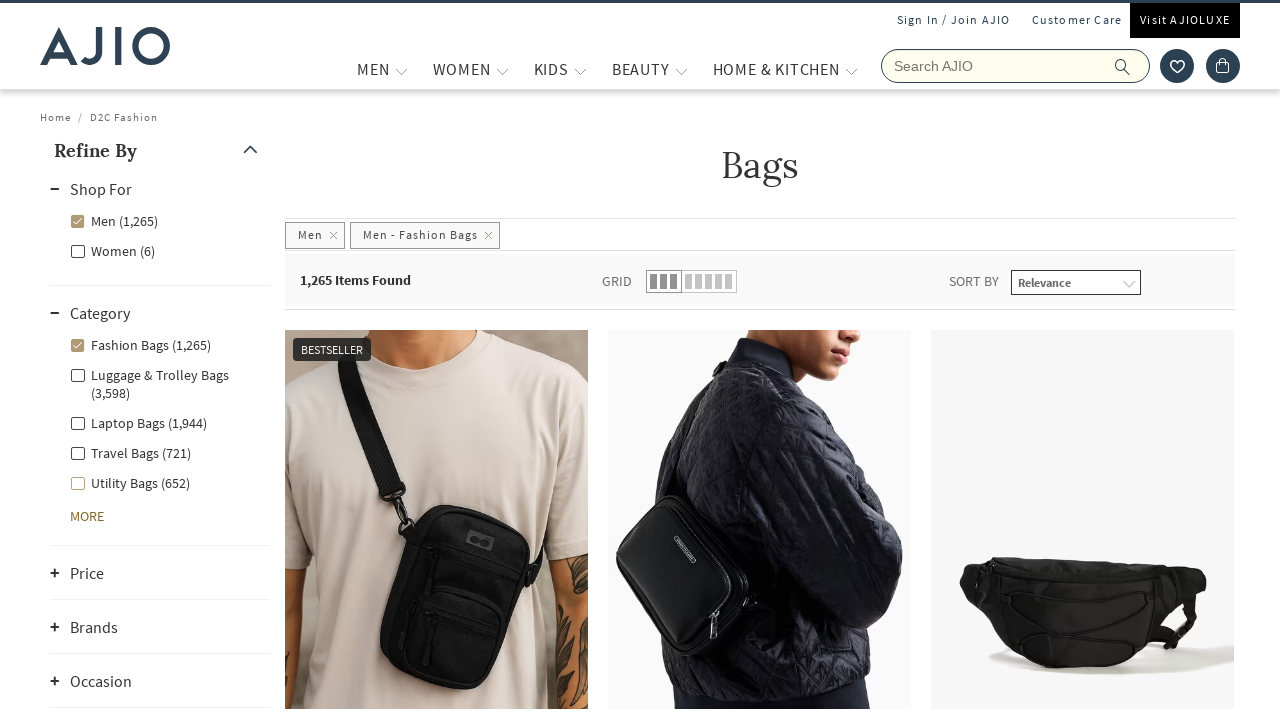

Verified product names are displayed in filtered results
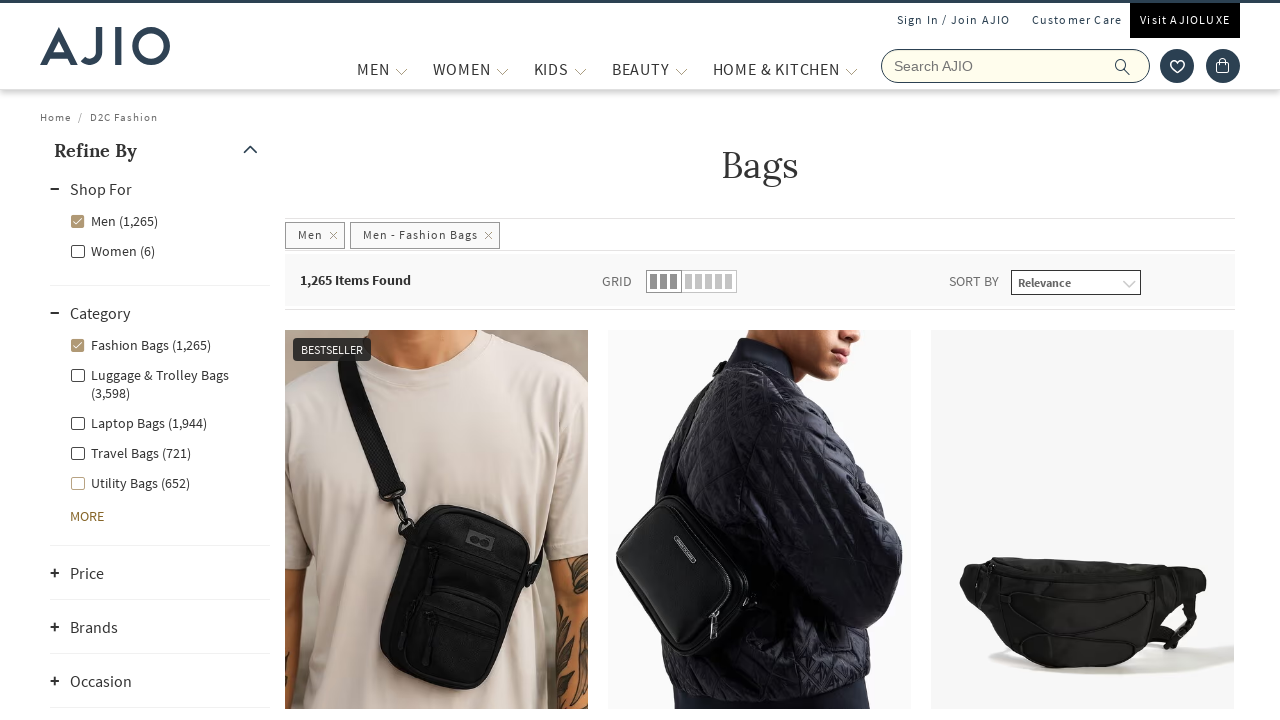

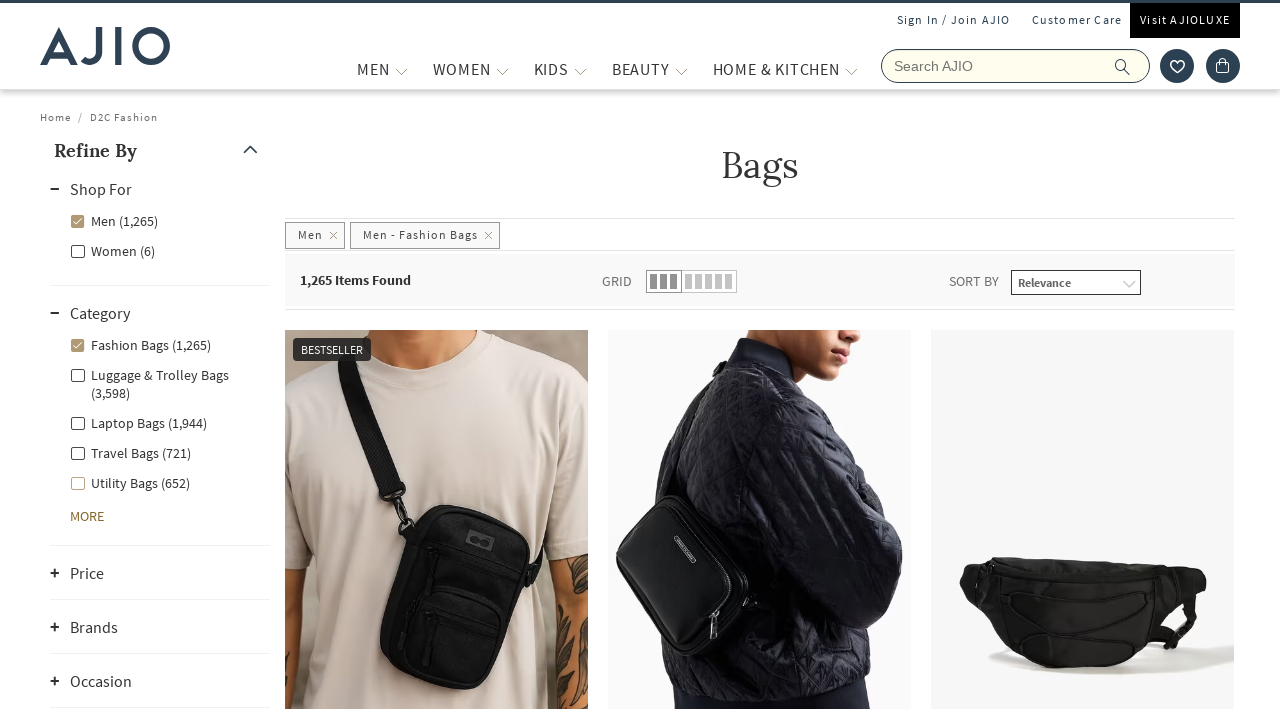